Tests adding a todo item by clicking the input field, filling it with text, and pressing Enter to submit

Starting URL: https://demo.playwright.dev/todomvc/#/

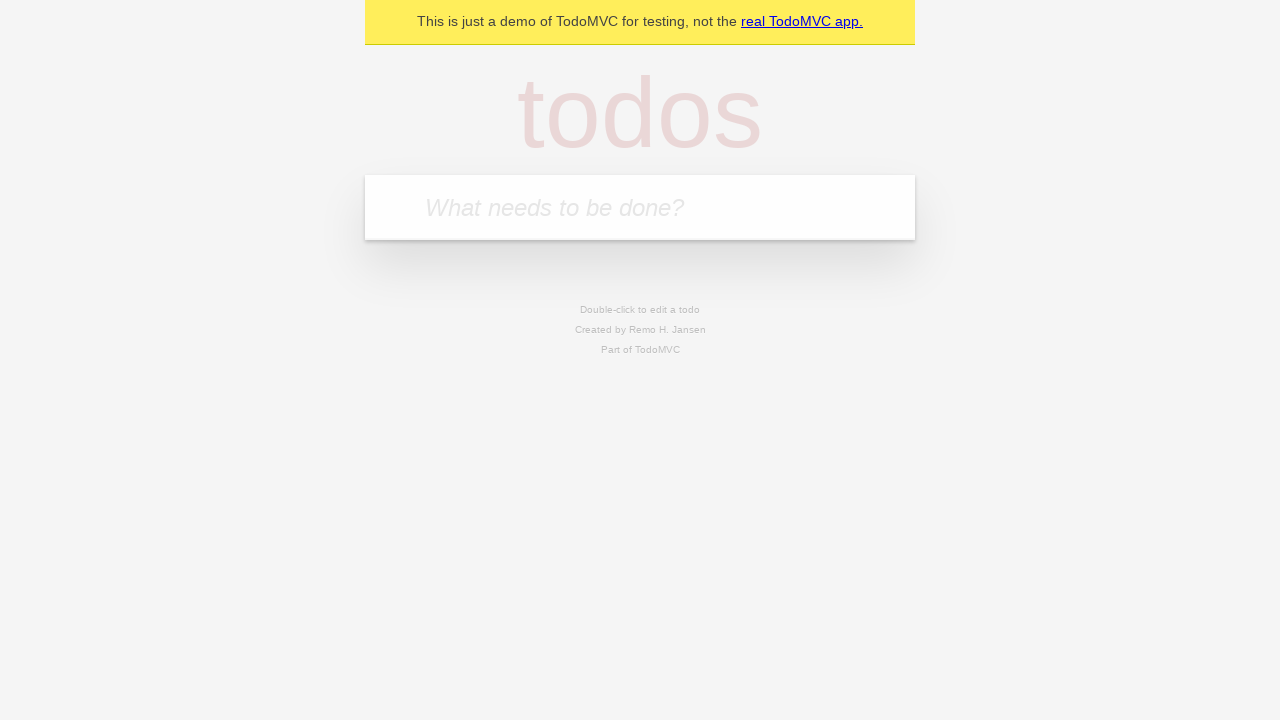

Clicked on the todo input field at (640, 207) on internal:attr=[placeholder="What needs to be done?"i]
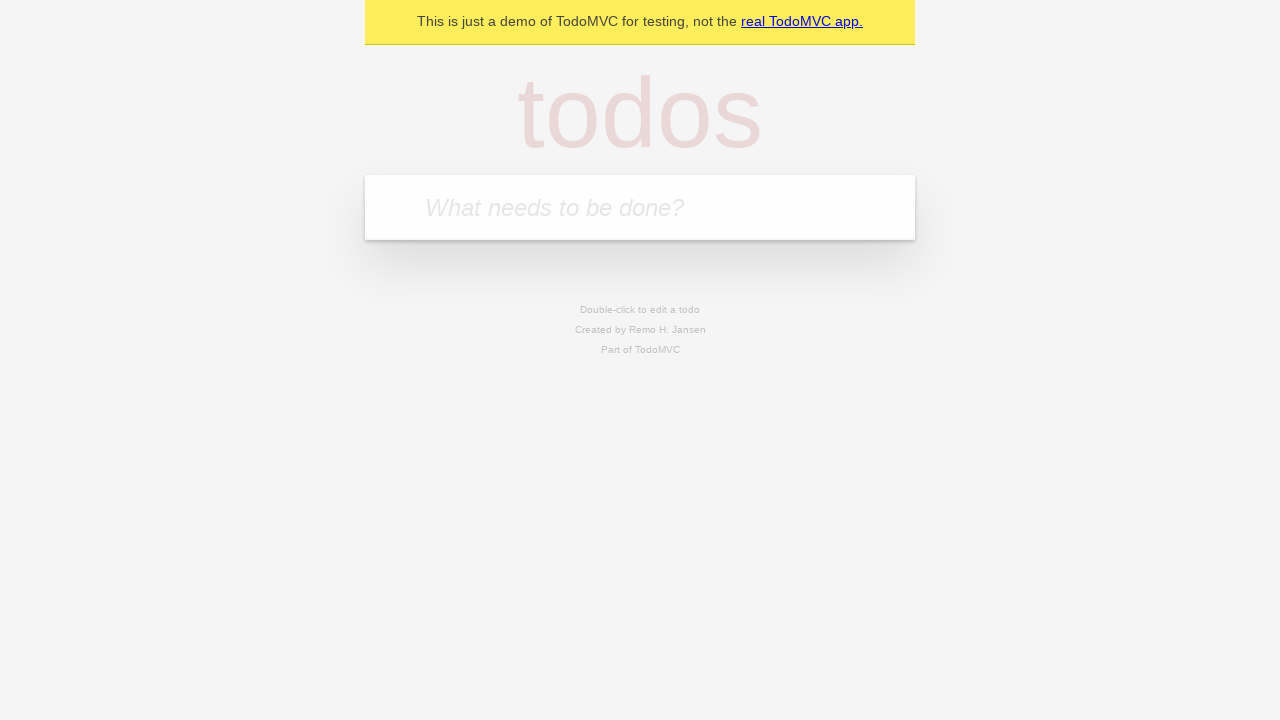

Filled todo input field with 'Создать первый сценарий playwright' on internal:attr=[placeholder="What needs to be done?"i]
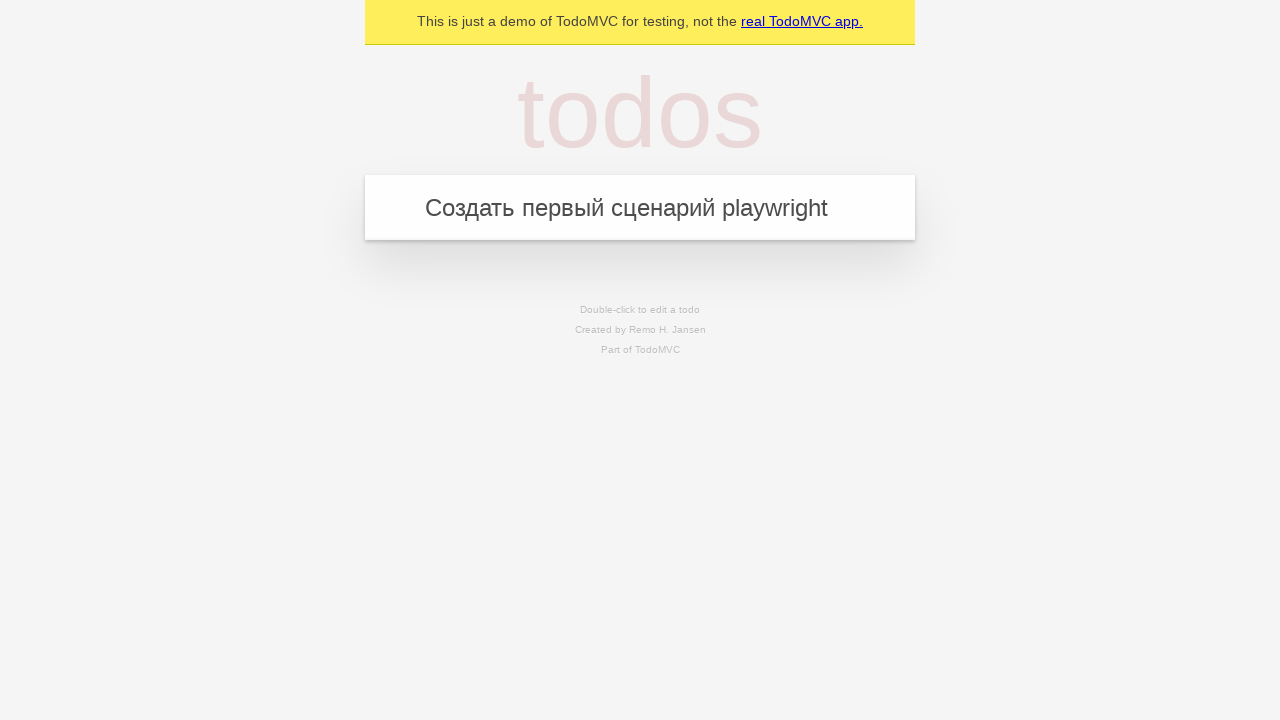

Pressed Enter to submit the todo item on internal:attr=[placeholder="What needs to be done?"i]
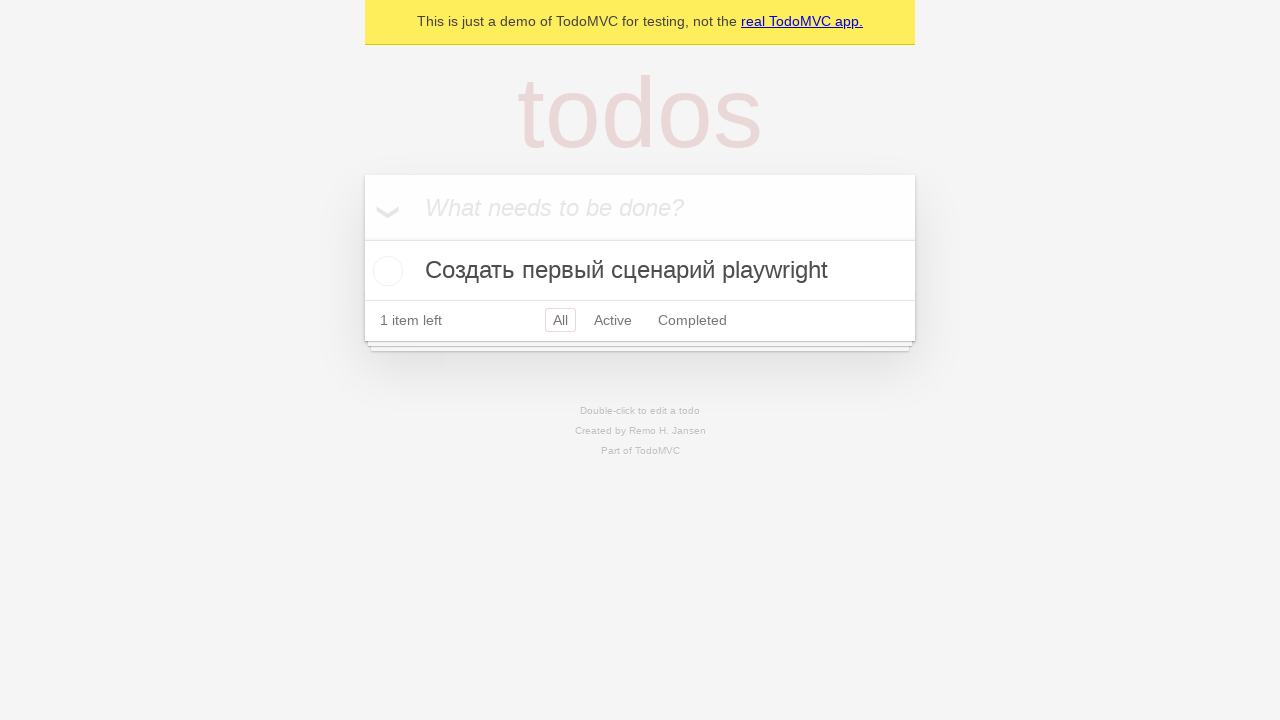

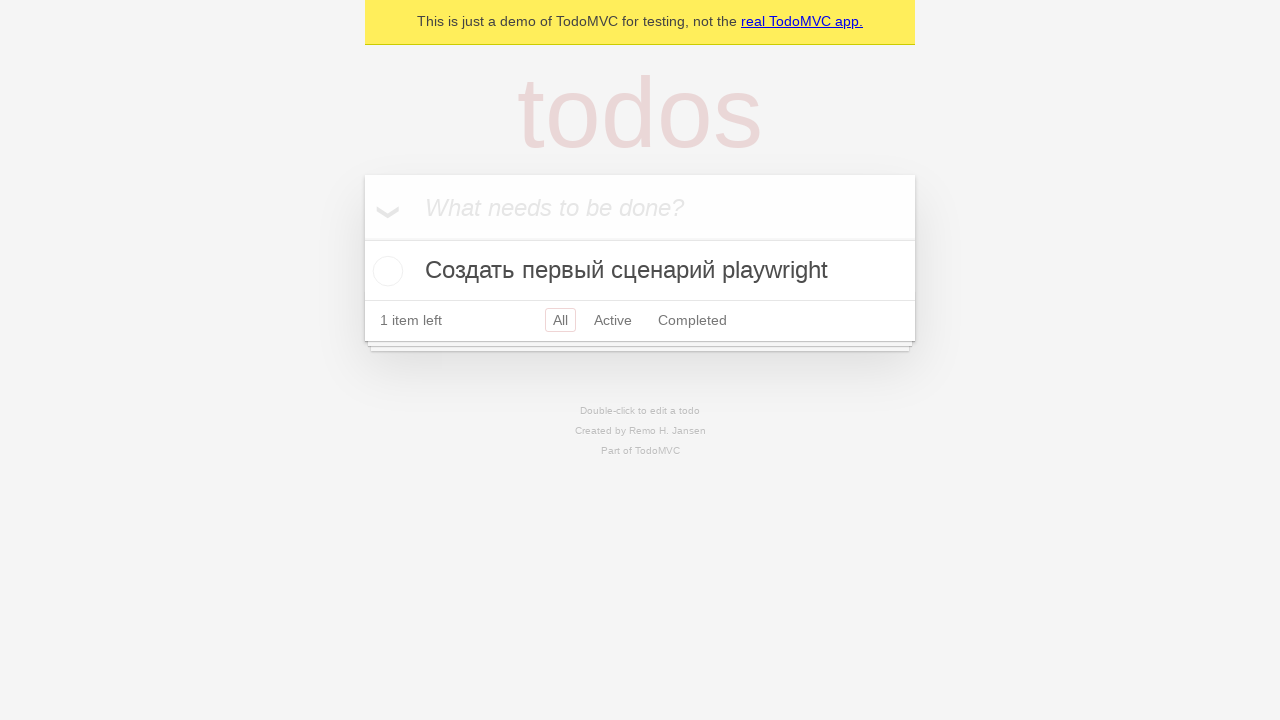